Tests JavaScript prompt dialog by clicking a button, accepting the prompt, and handling subsequent dialogs

Starting URL: http://antoniotrindade.com.br/treinoautomacao/elementsweb.html

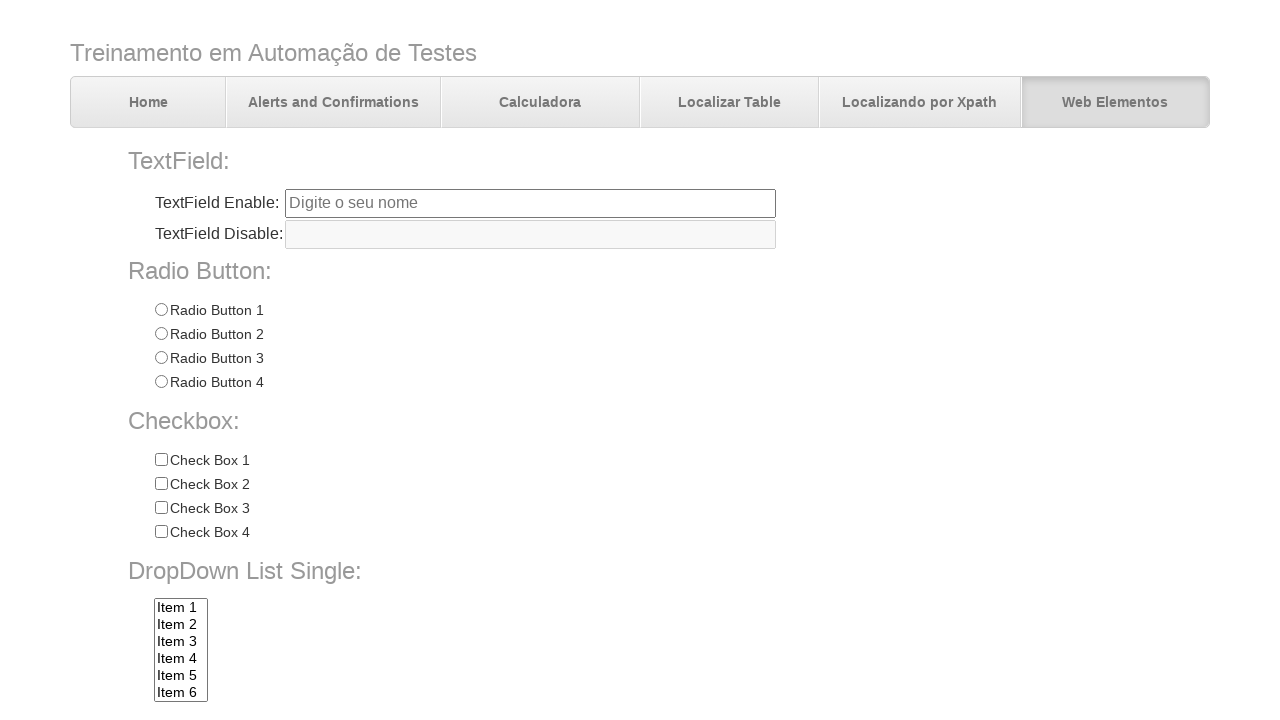

Set up dialog handler to accept all dialogs
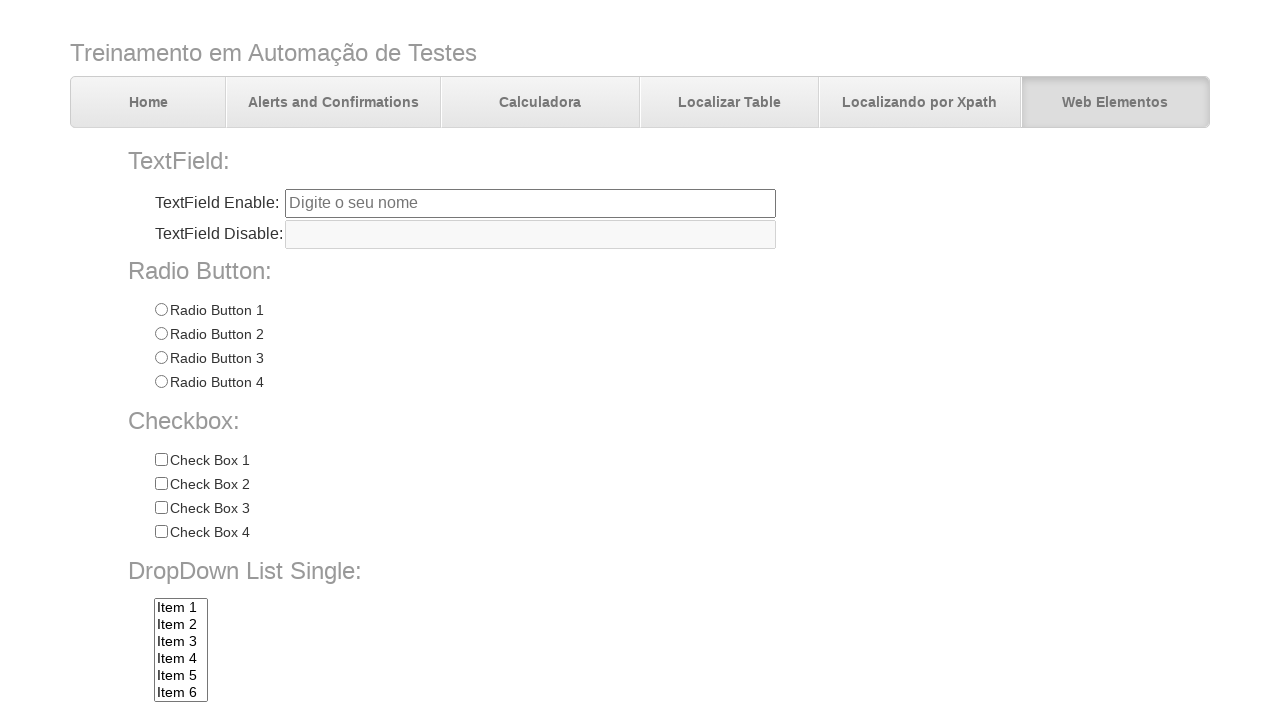

Clicked the prompt button at (375, 700) on #promptBtn
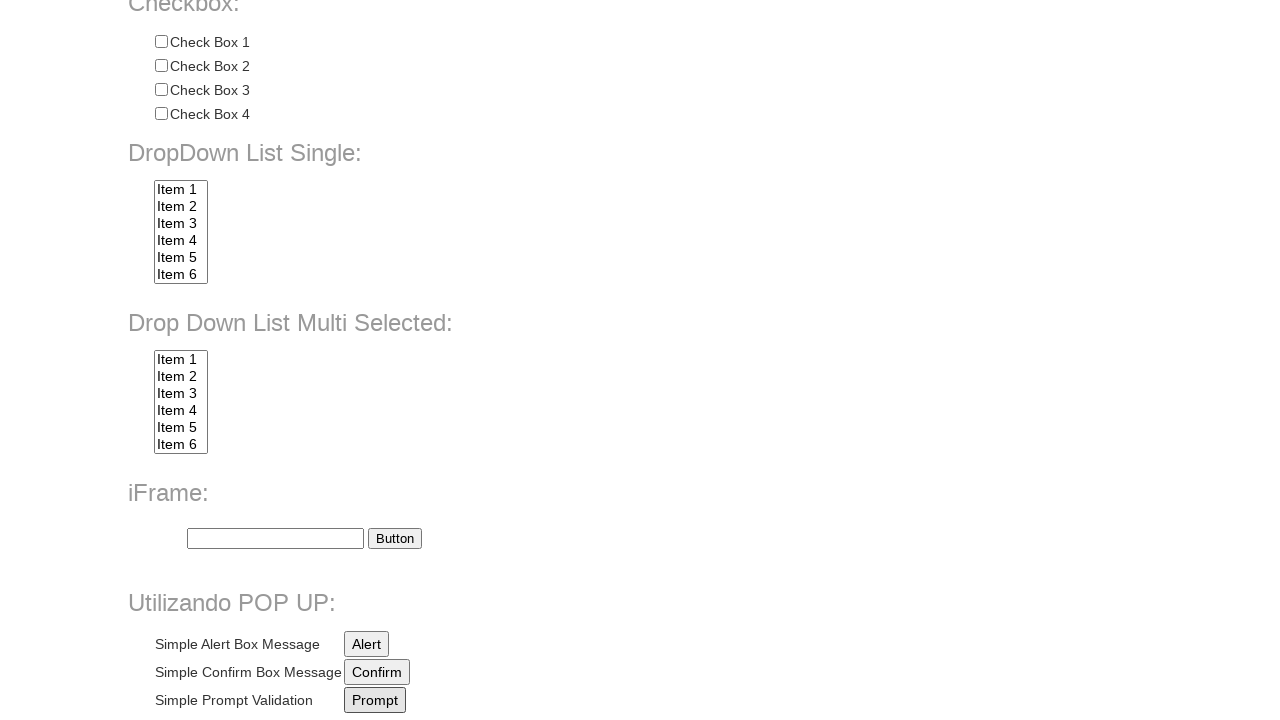

Waited 3 seconds for all dialogs to be handled
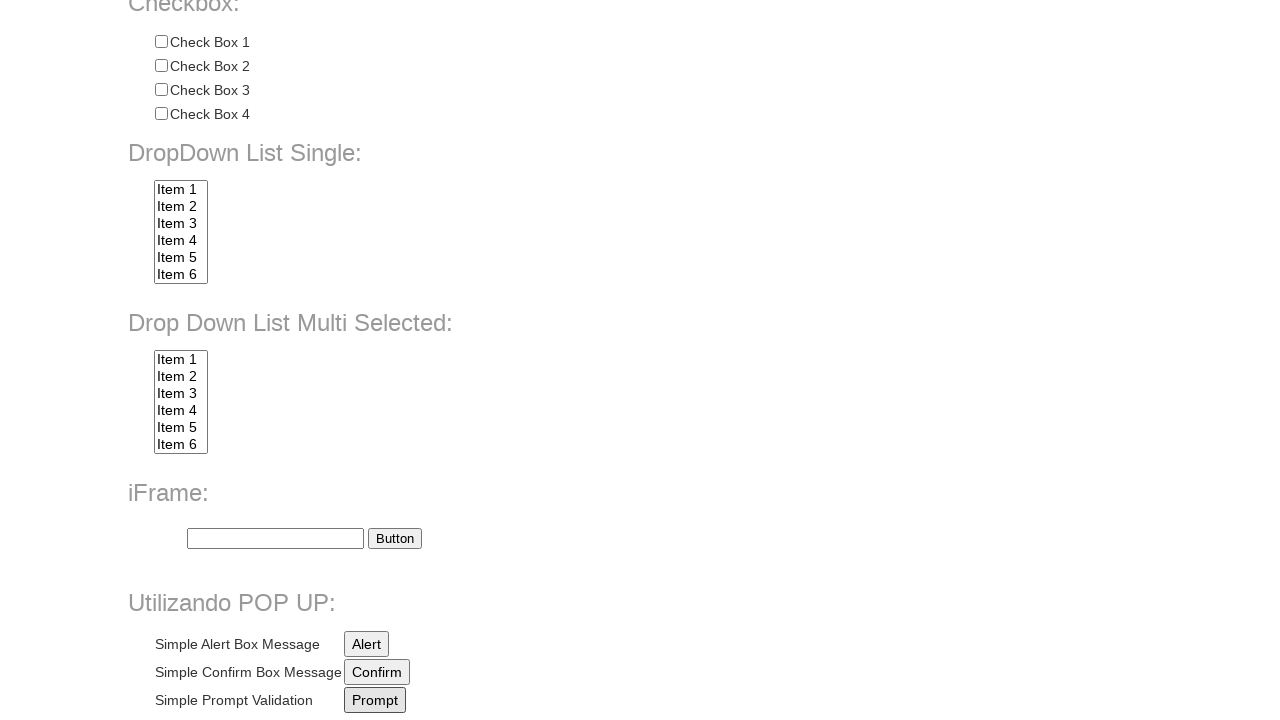

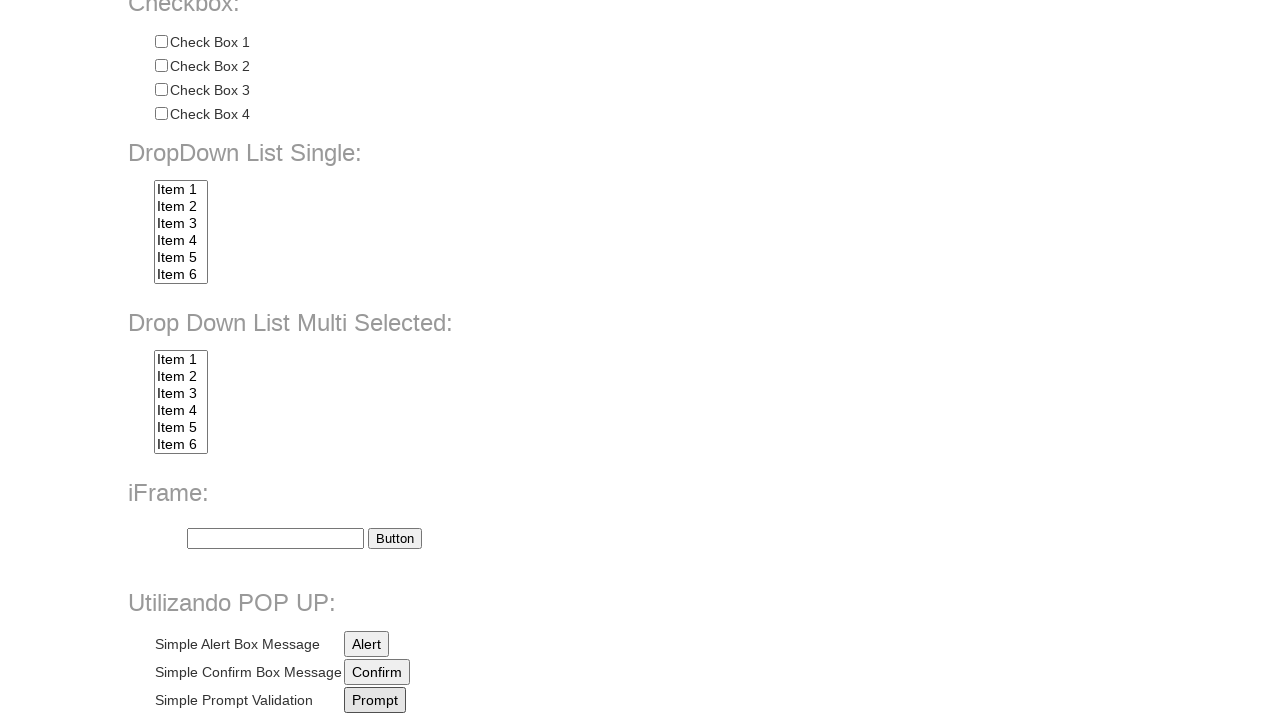